Tests a text box form by filling in user name, email, current address, and permanent address fields, then verifies the submit button is enabled

Starting URL: https://demoqa.com/text-box

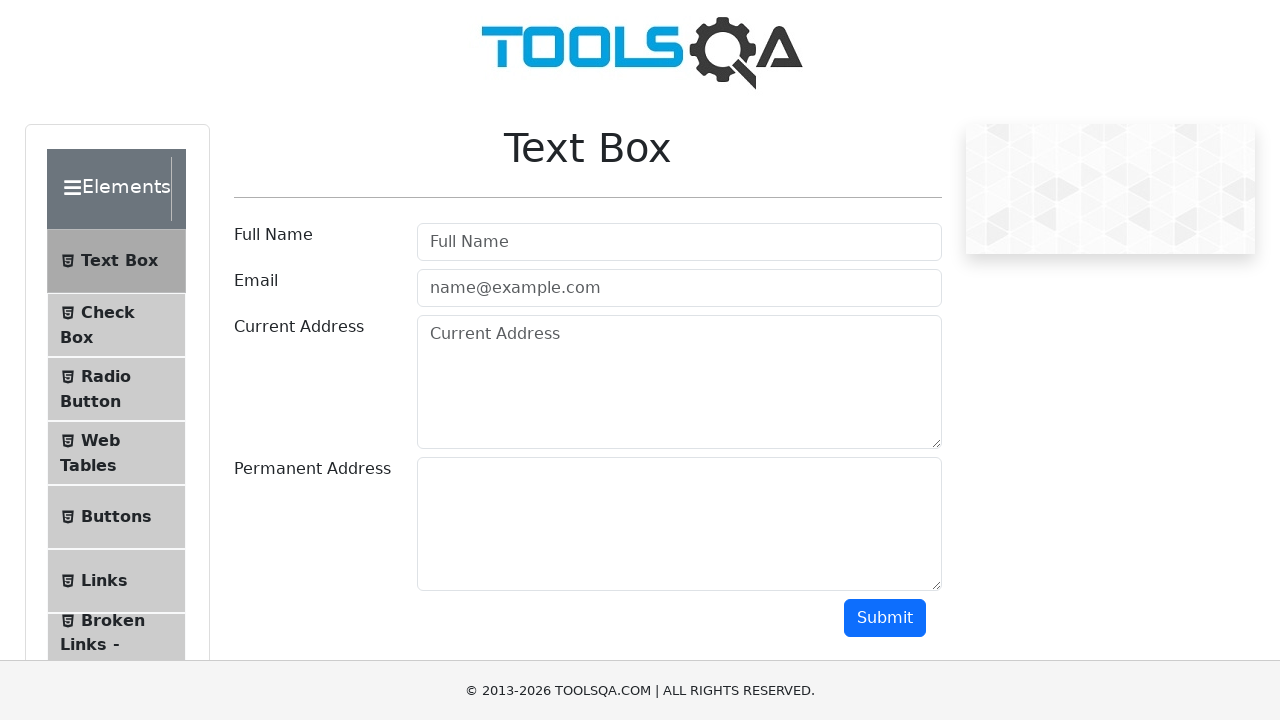

Filled user name field with 'Rajesh Kumar' on input#userName
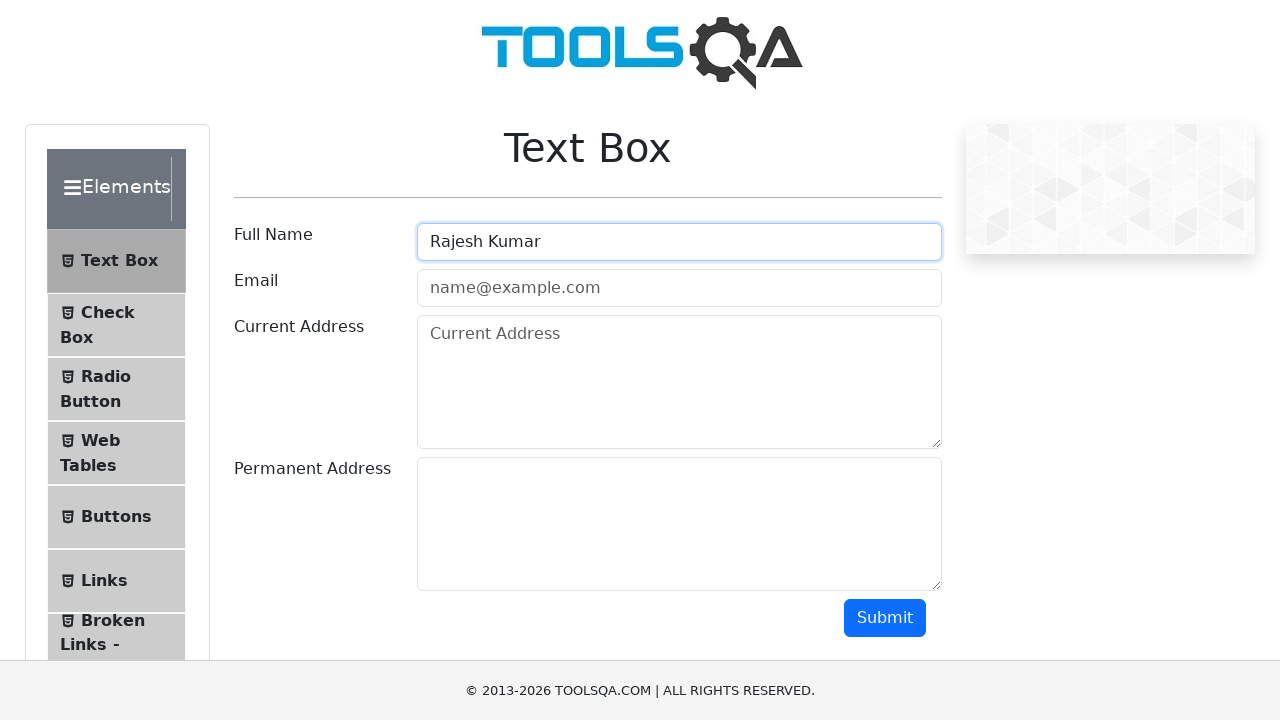

Filled email field with 'rajeshkumar@example.com' on input#userEmail
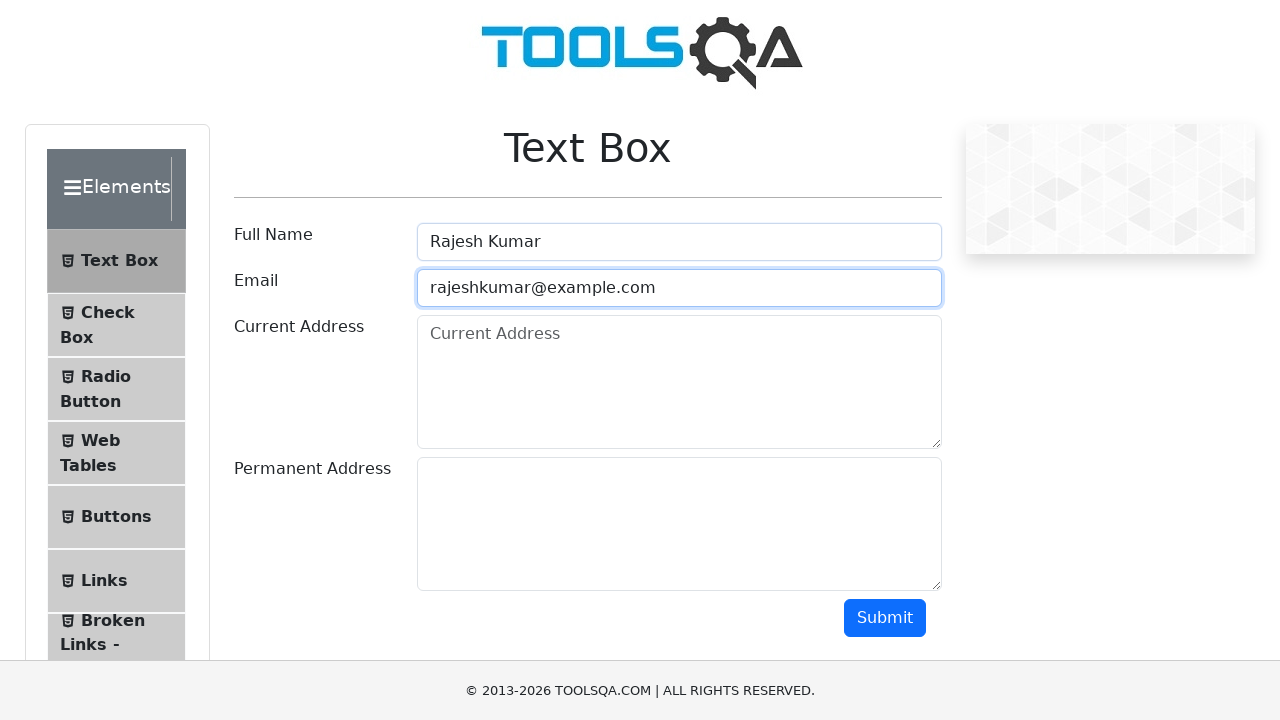

Filled current address field with '123 Main Street, Apartment 4B, Mumbai, Maharashtra' on textarea#currentAddress
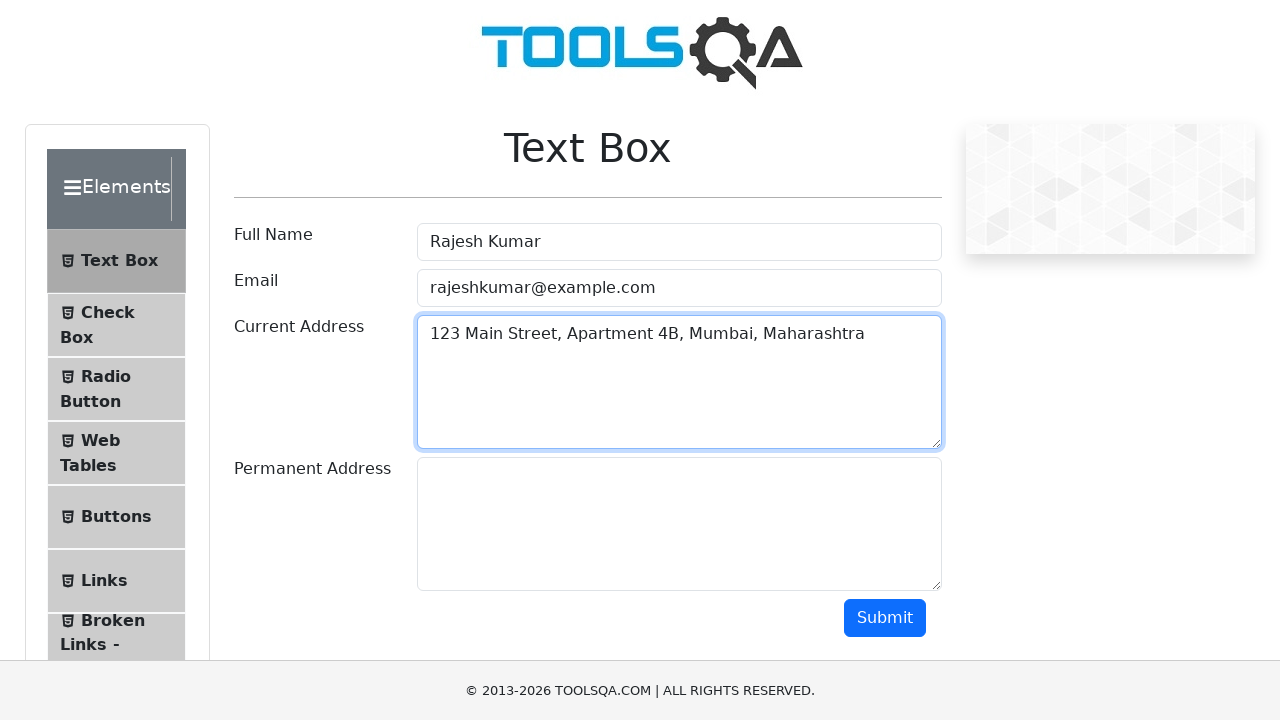

Filled permanent address field with '456 Park Avenue, Pune, Maharashtra' on textarea#permanentAddress
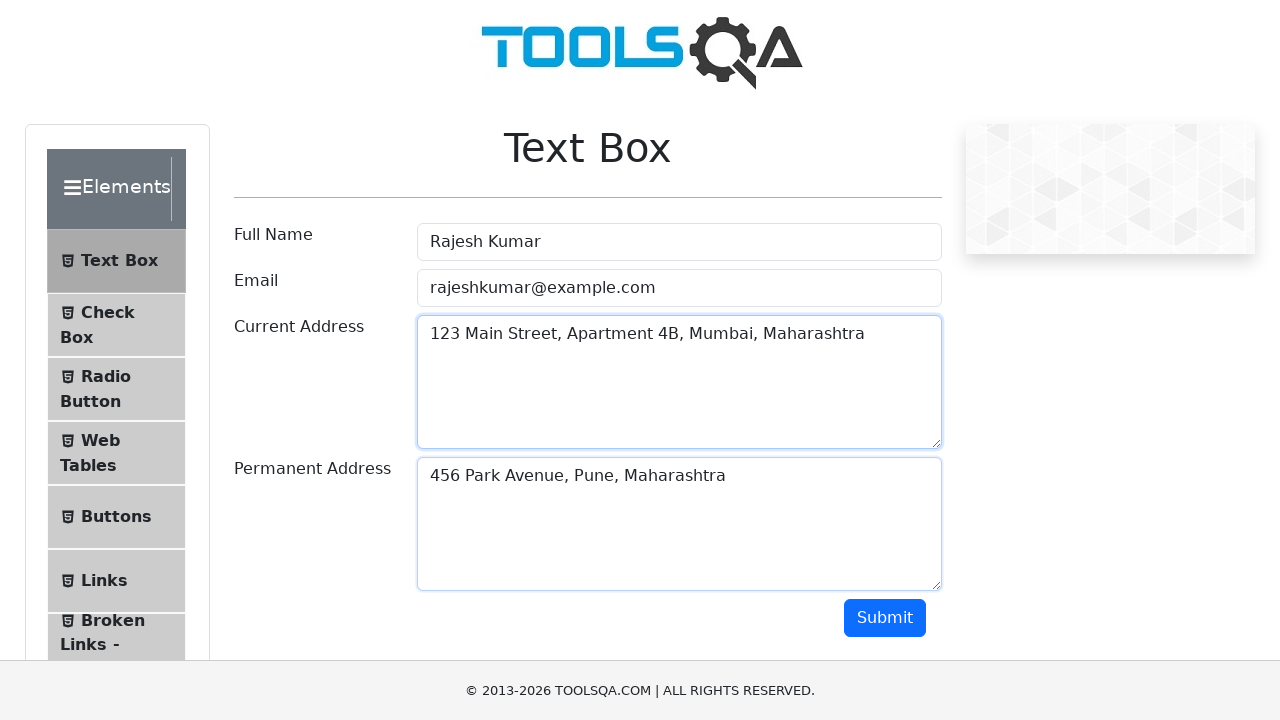

Verified that submit button is enabled
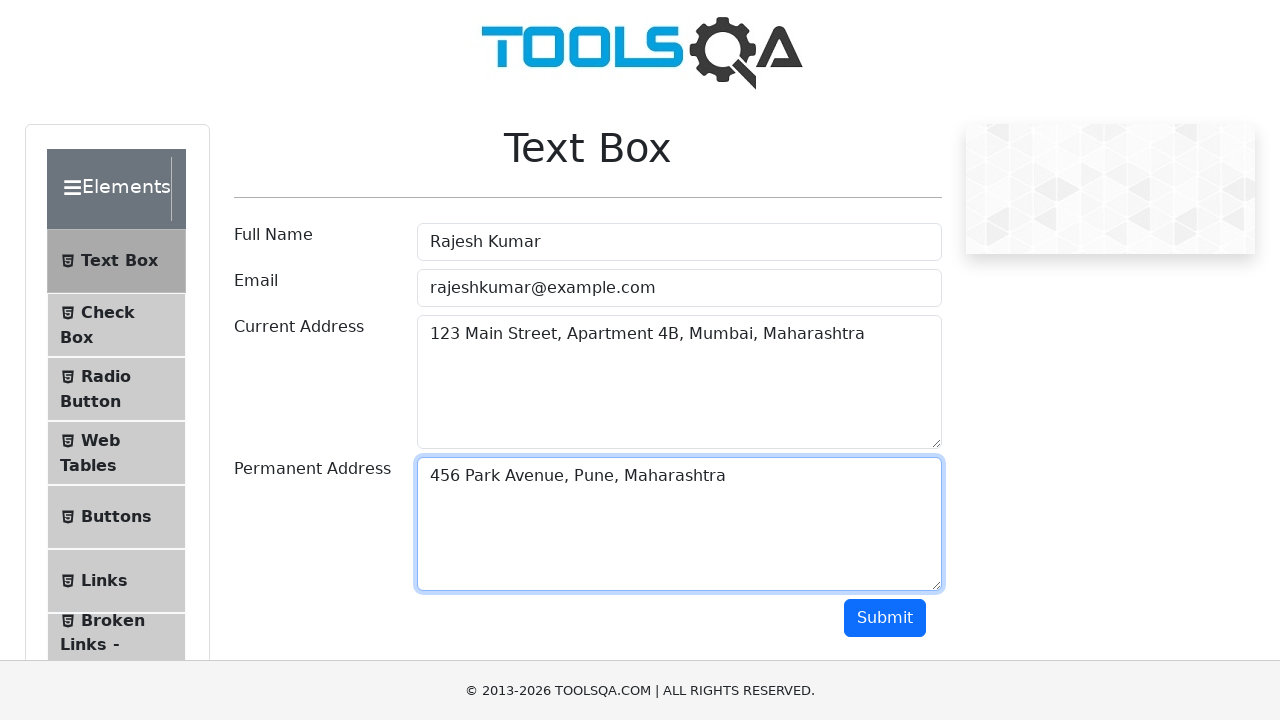

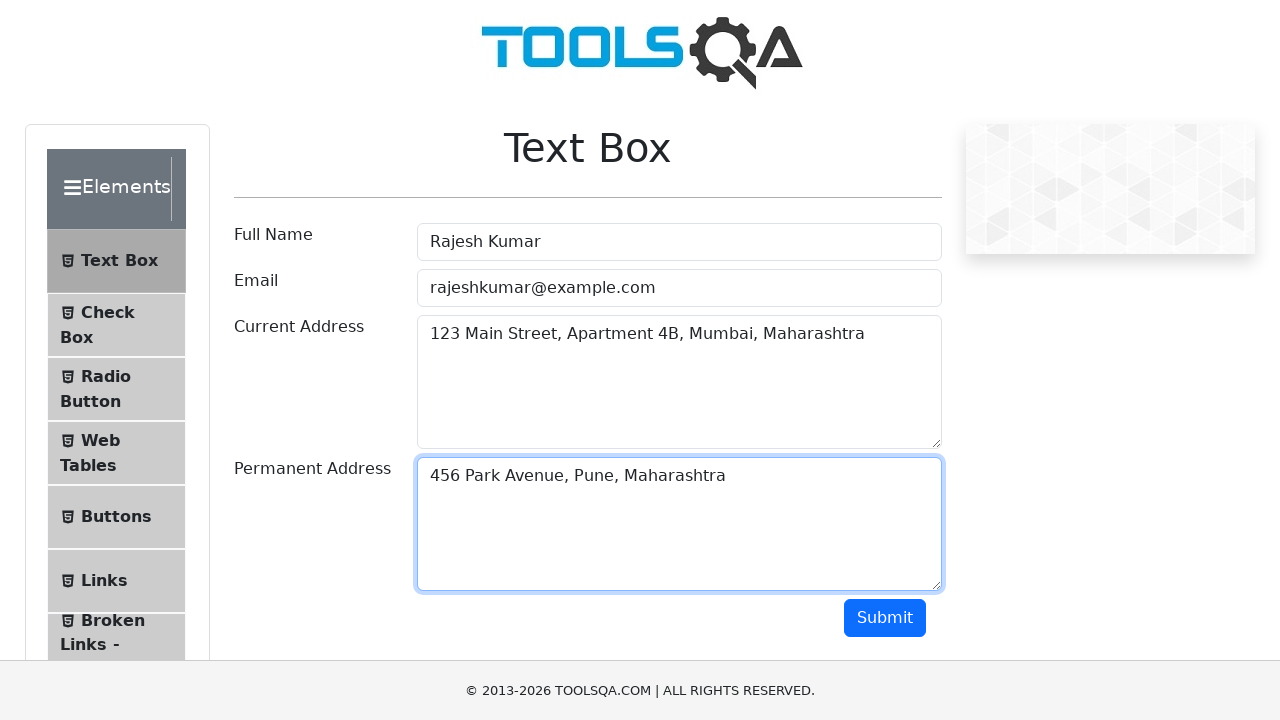